Tests window switching functionality by clicking a link that opens a new window and switching to the newly opened window to verify the title

Starting URL: https://omayo.blogspot.com/

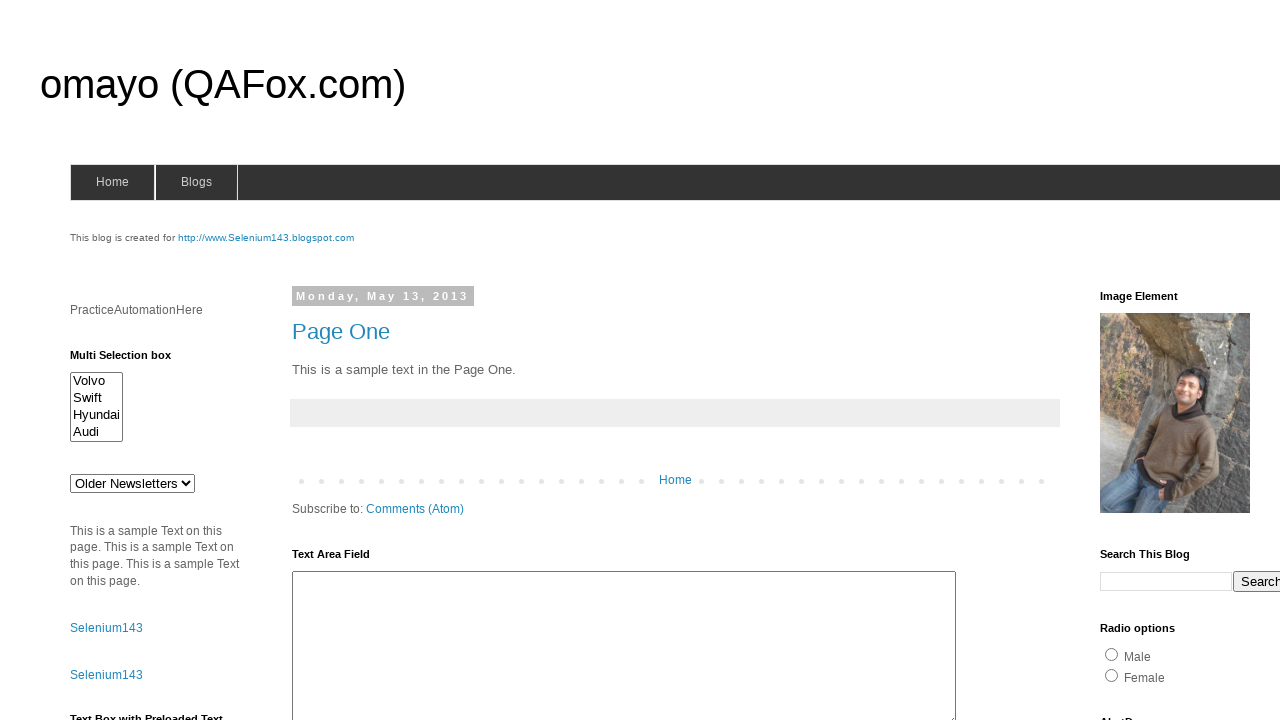

Clicked SeleniumTutorial link to open new window at (116, 360) on xpath=//a[text()='SeleniumTutorial']
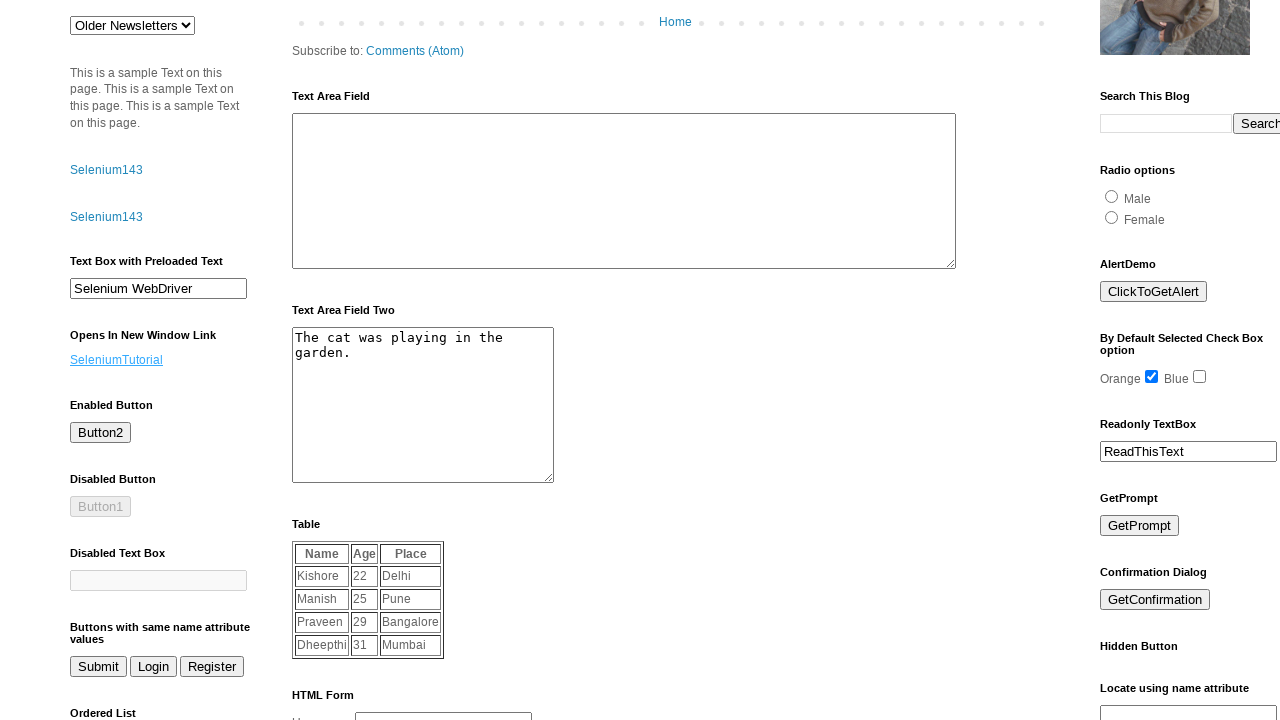

Waited 1 second for new window to open
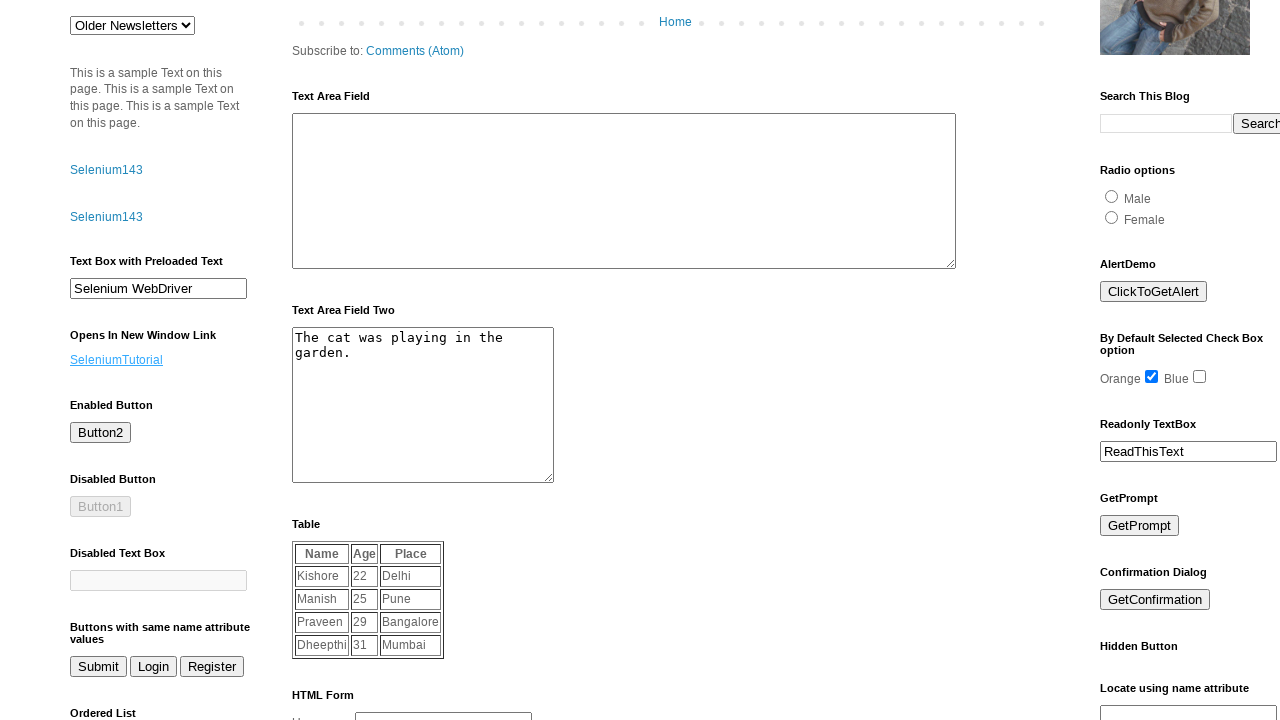

Retrieved all open pages from context
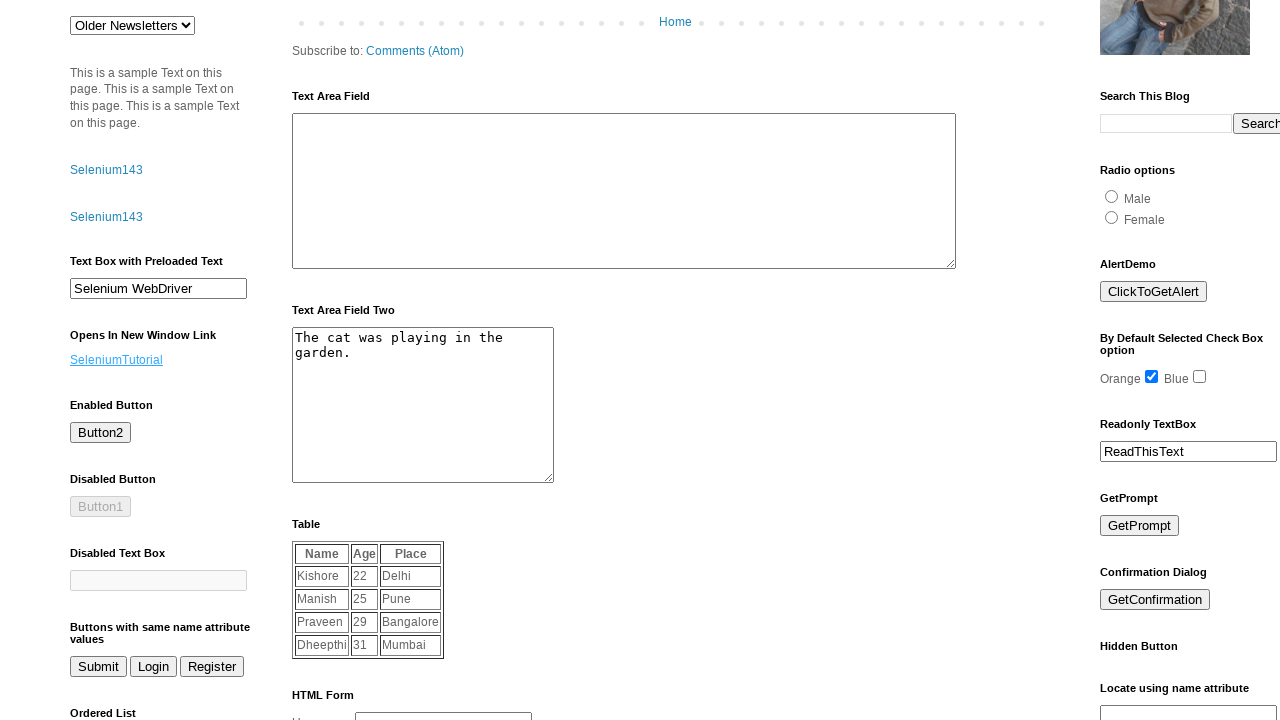

Switched to newly opened window (index 1)
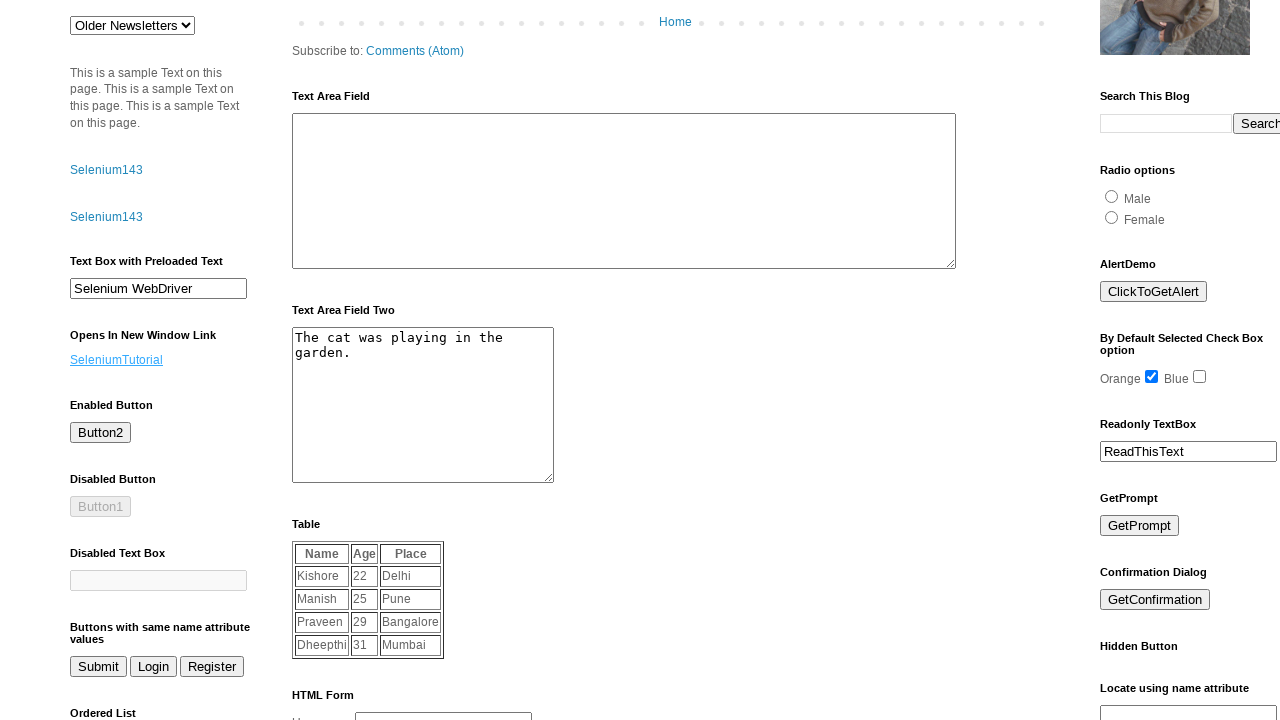

Waited for new page to reach load state
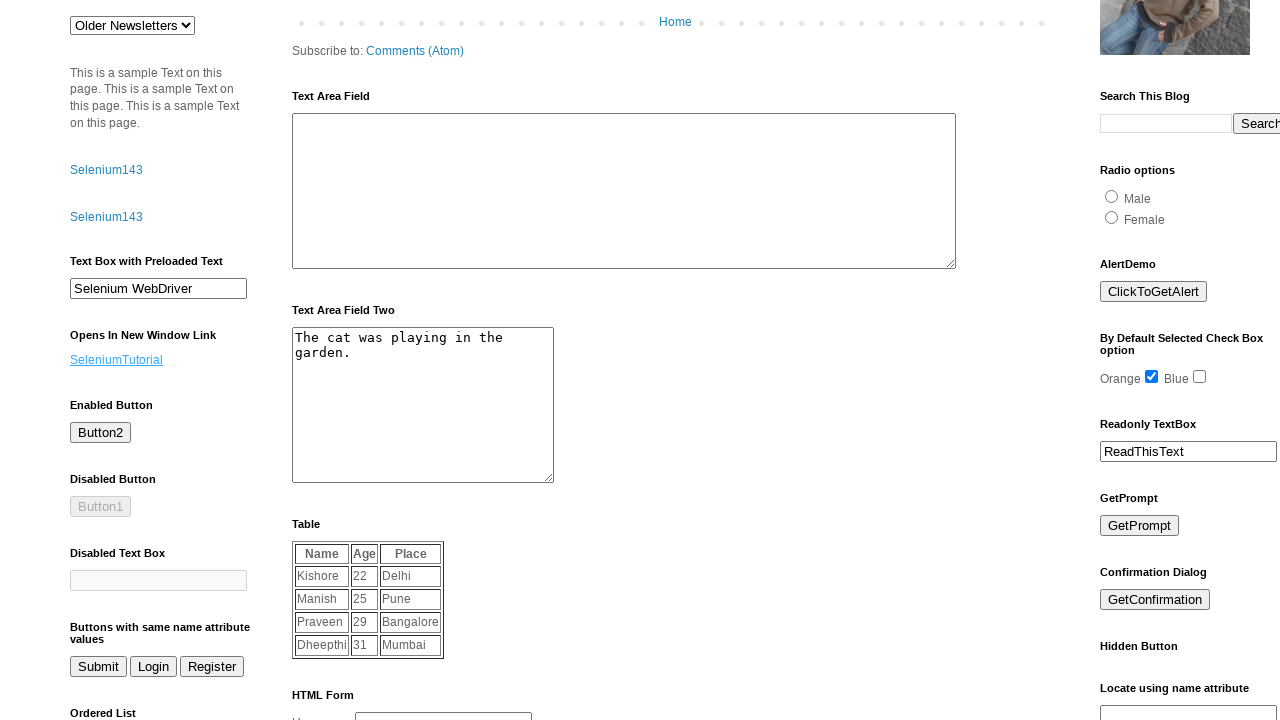

Retrieved and printed new page title: Selenium143
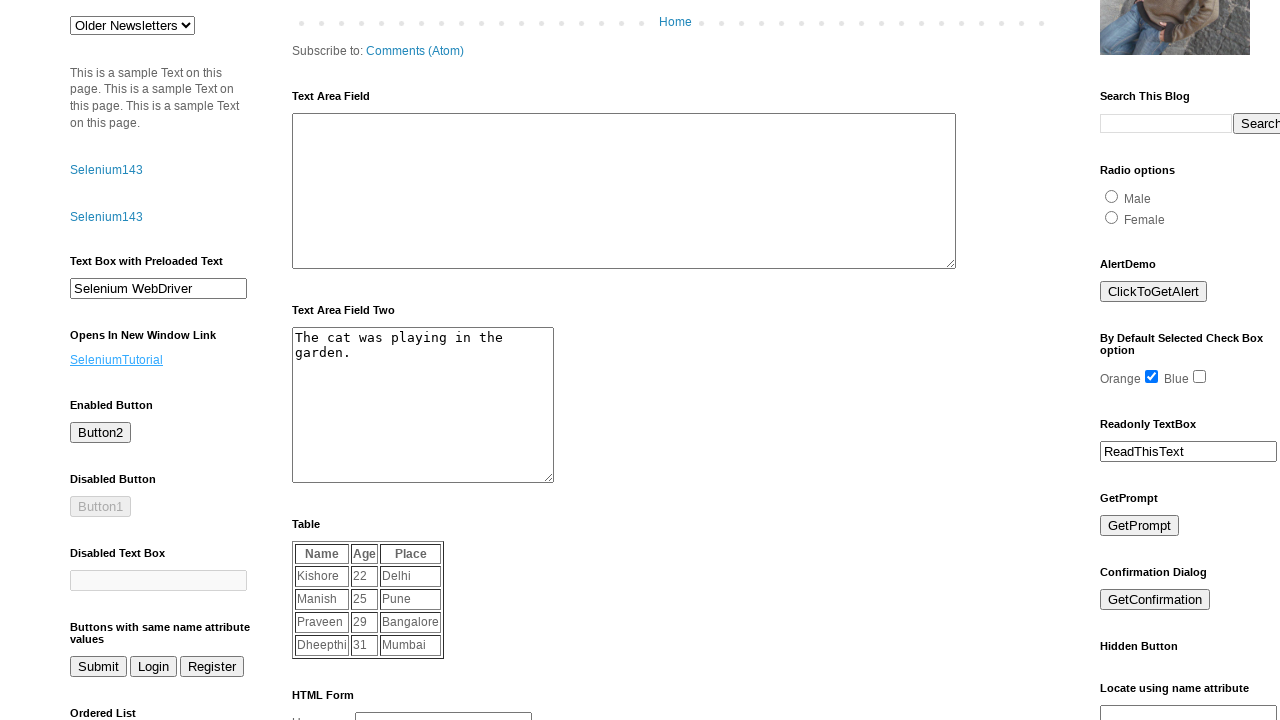

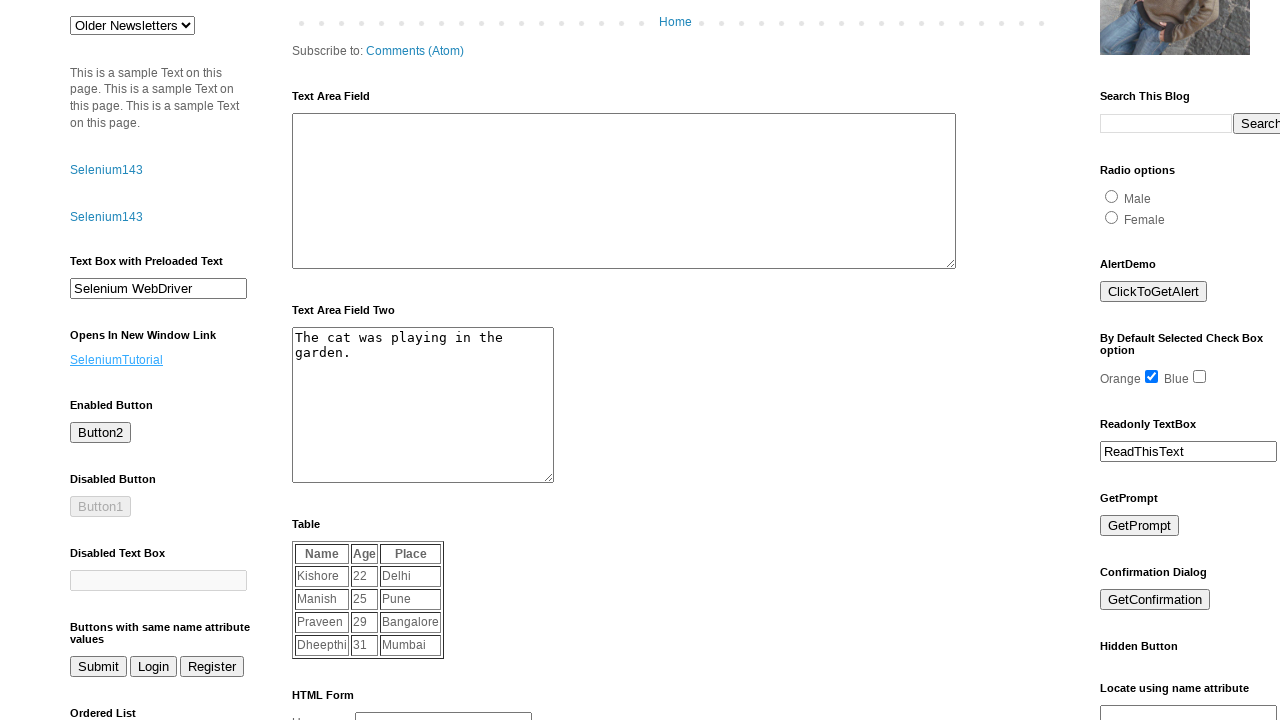